Tests the product search functionality by entering a search term in the search input field on the products page

Starting URL: https://www.automationexercise.com/products

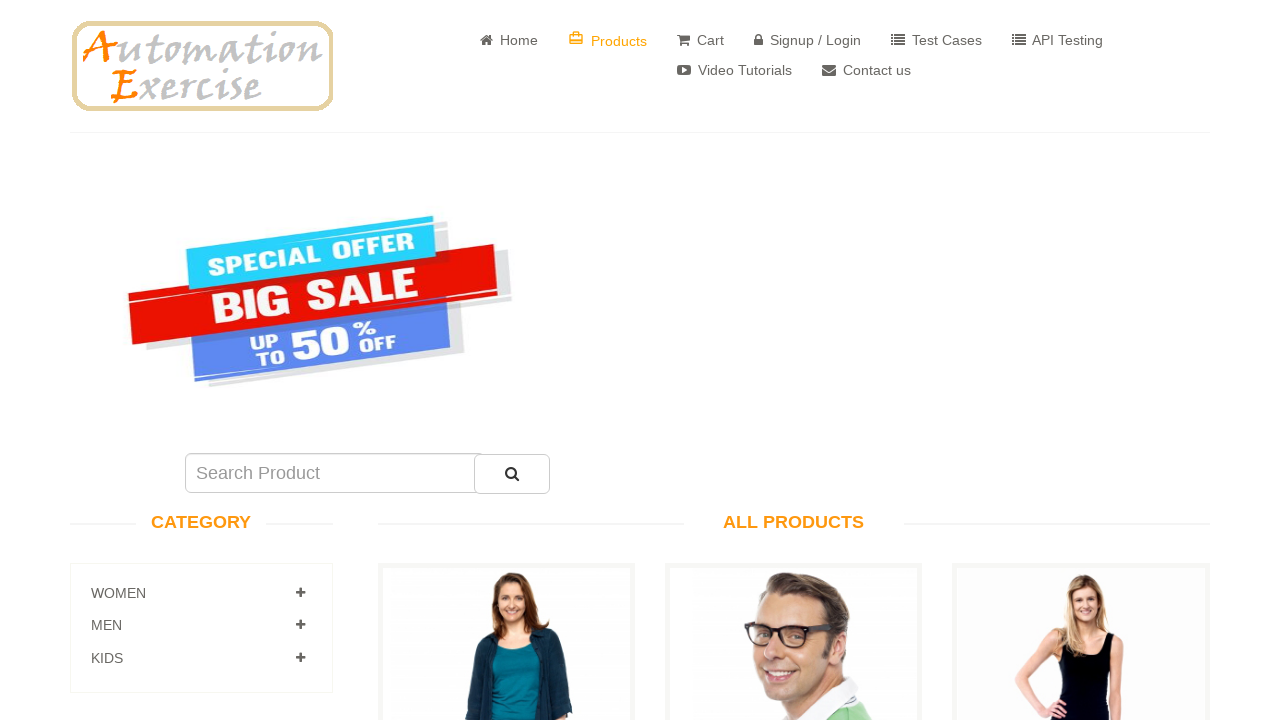

Filled search field with 'jeans' on products page on input[name='search']
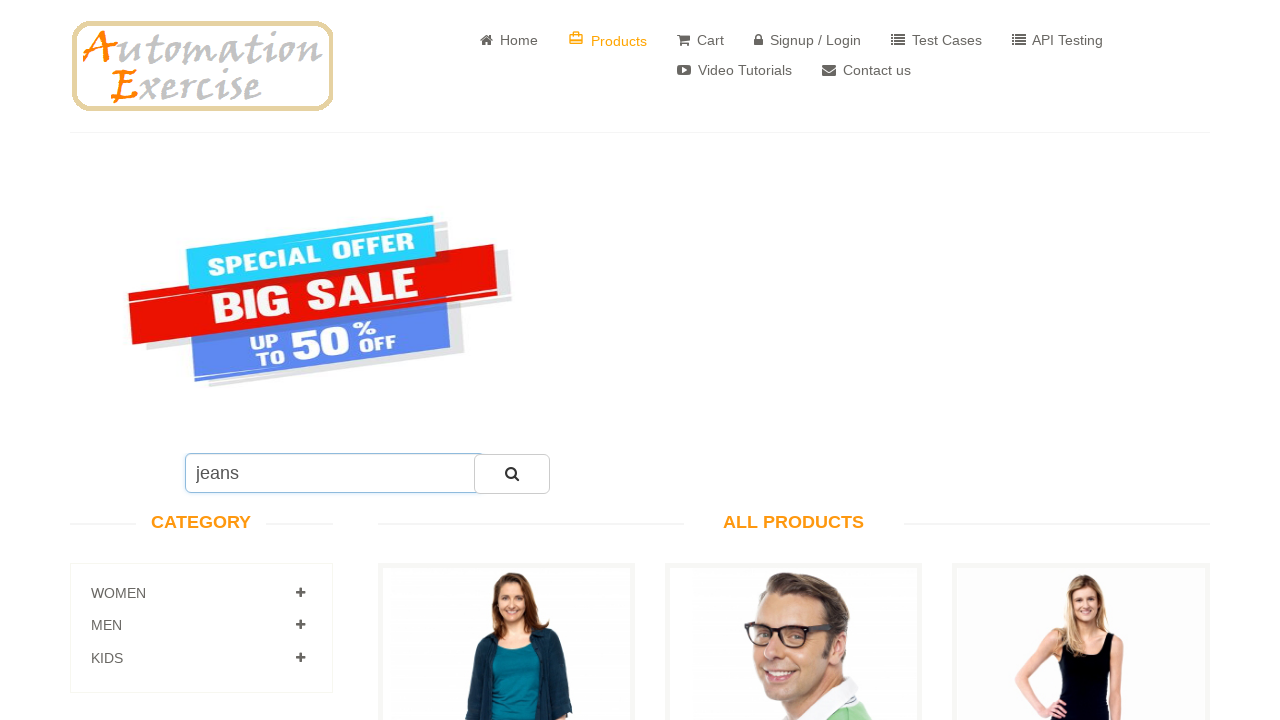

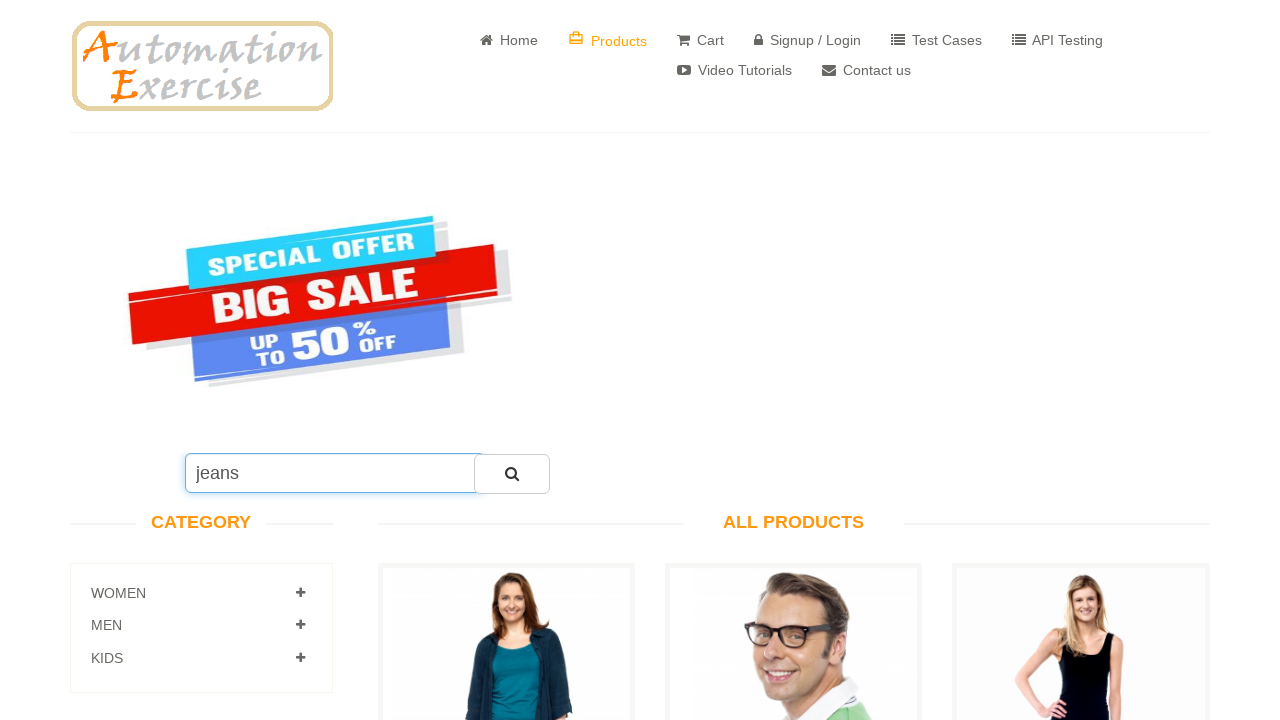